Tests slider functionality on a demo page by moving the slider element horizontally using mouse actions.

Starting URL: https://demoqa.com/slider/

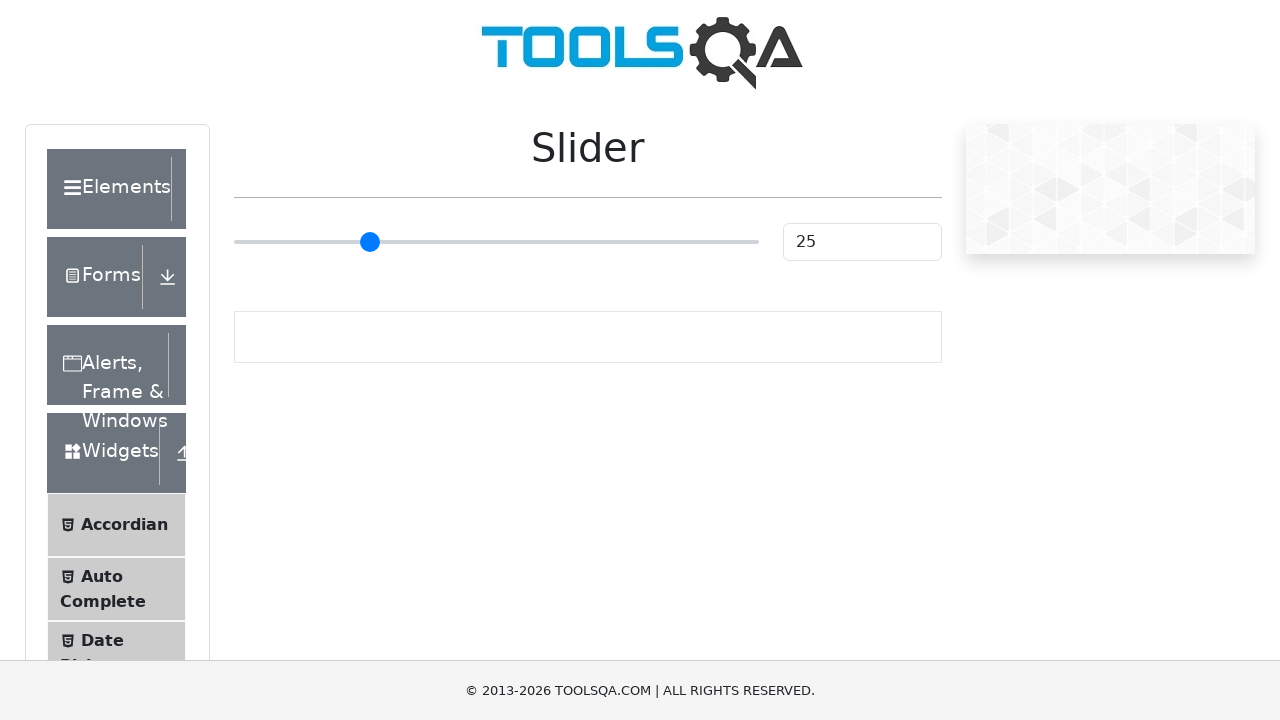

Navigated to DemoQA slider demo page
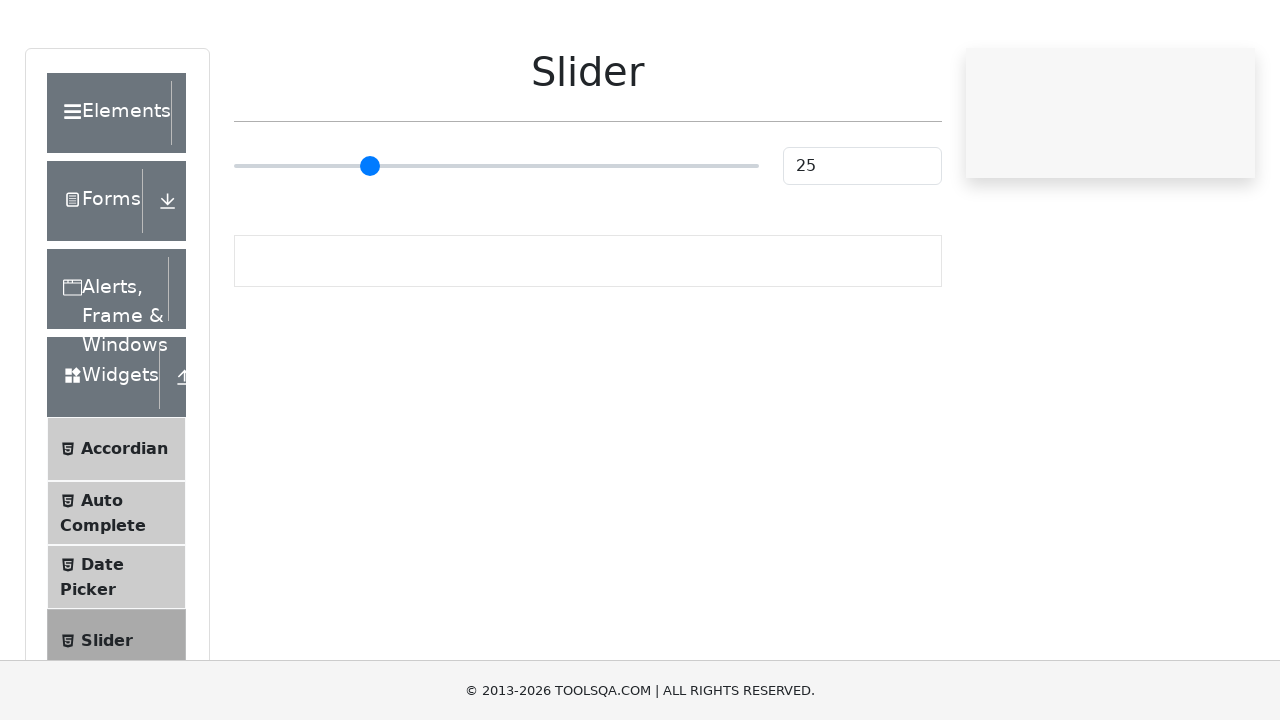

Located slider element
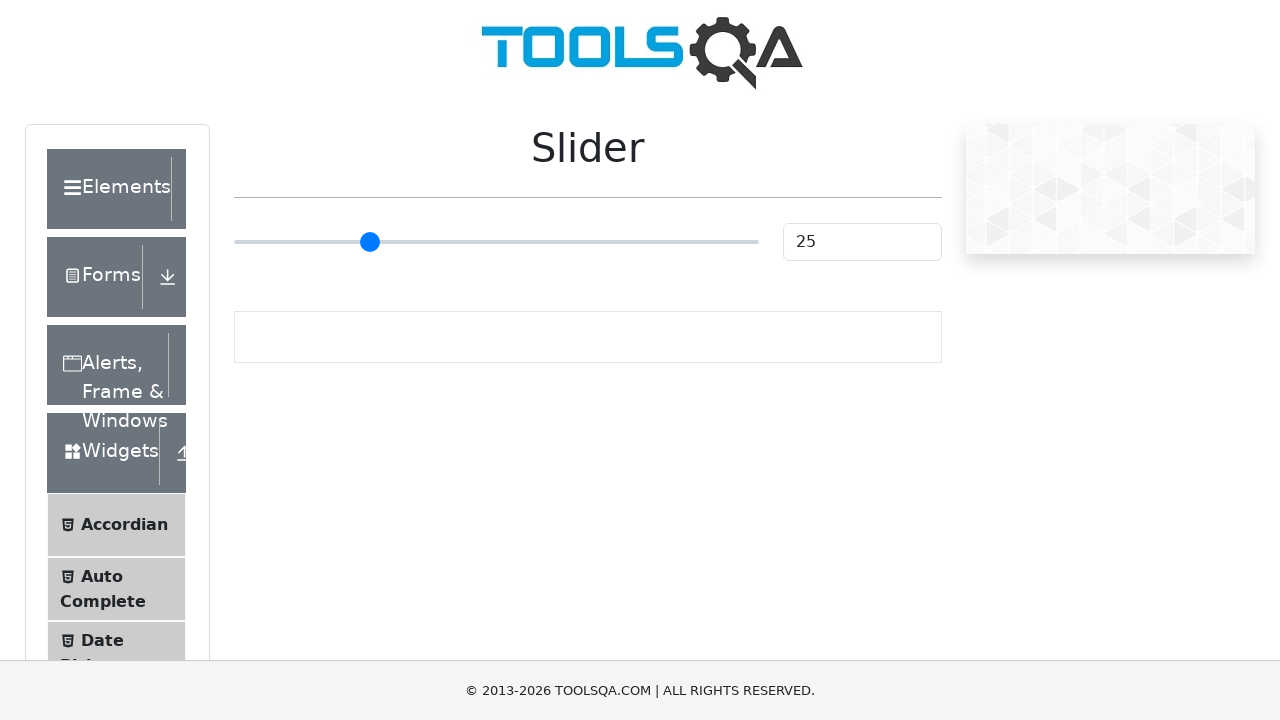

Retrieved slider bounding box dimensions
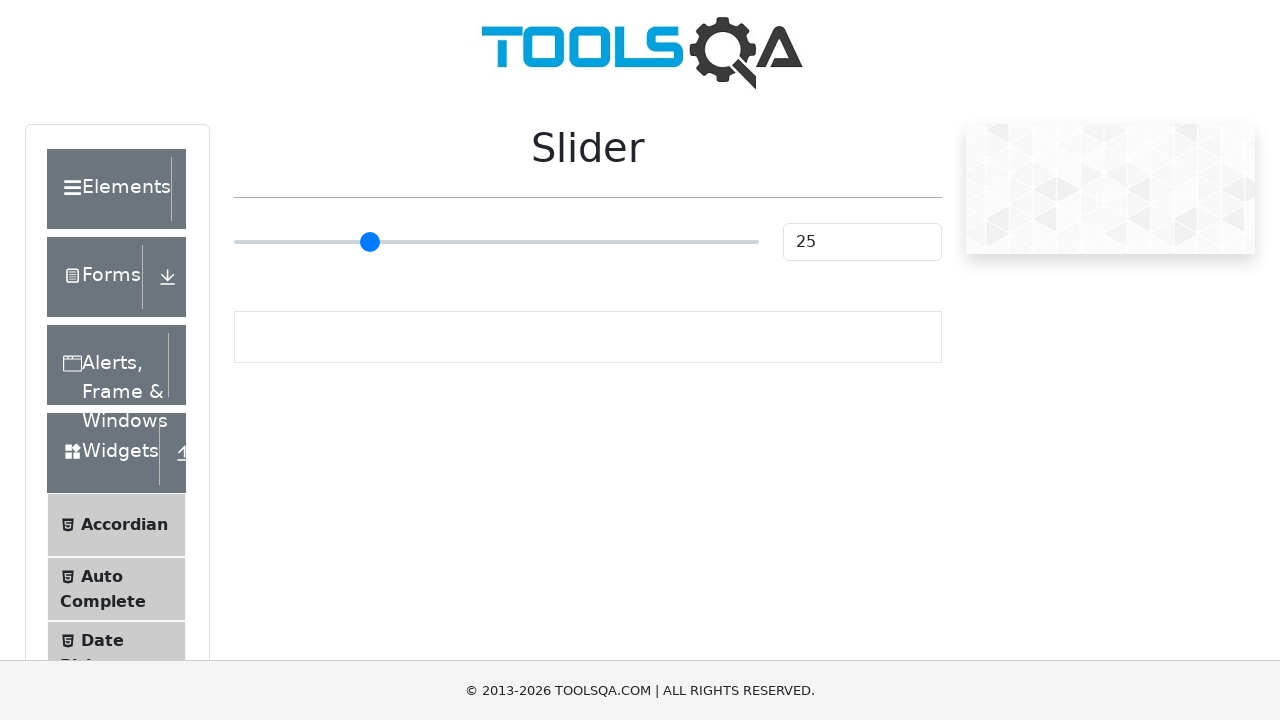

Calculated slider center position for drag operation
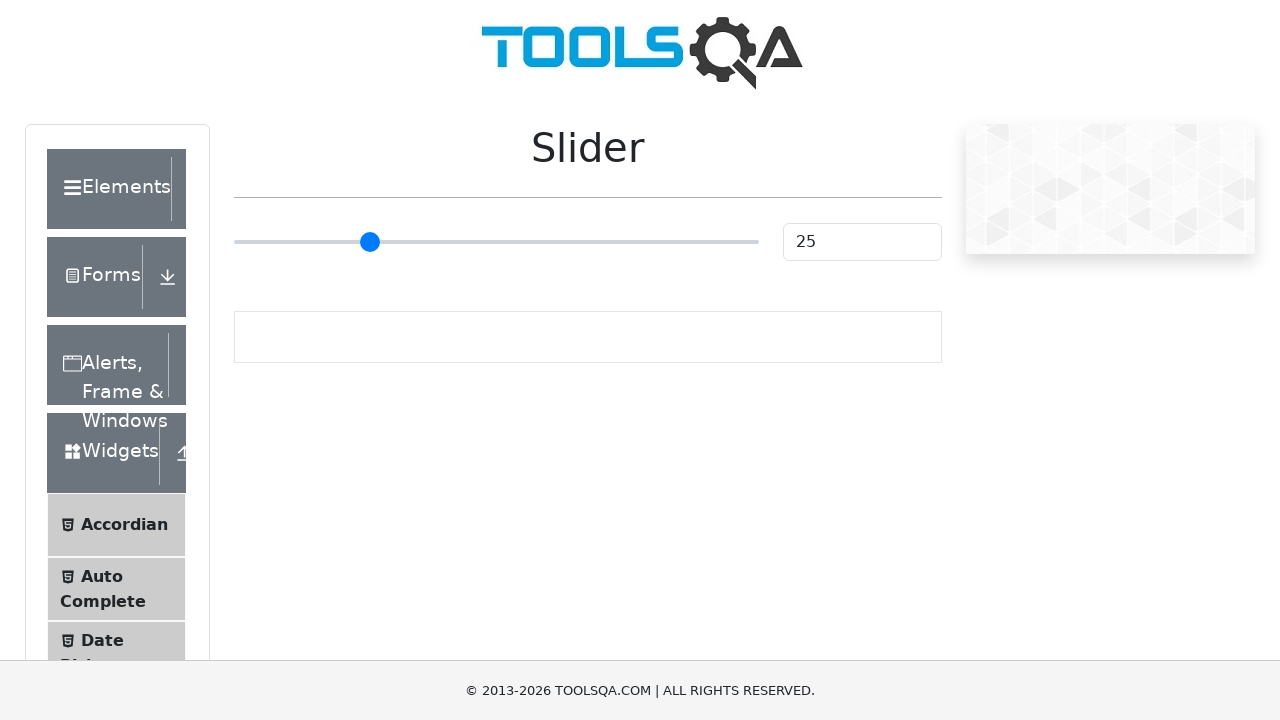

Moved mouse to slider center position at (496, 242)
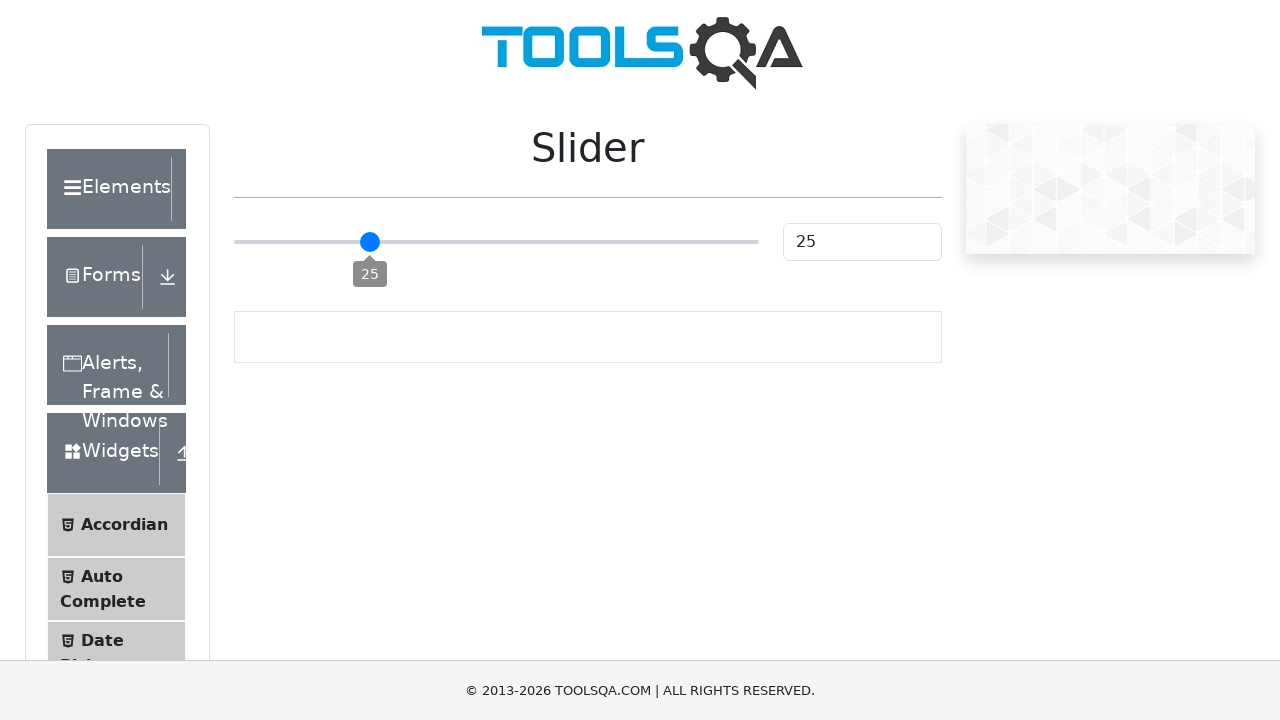

Pressed mouse button down on slider at (496, 242)
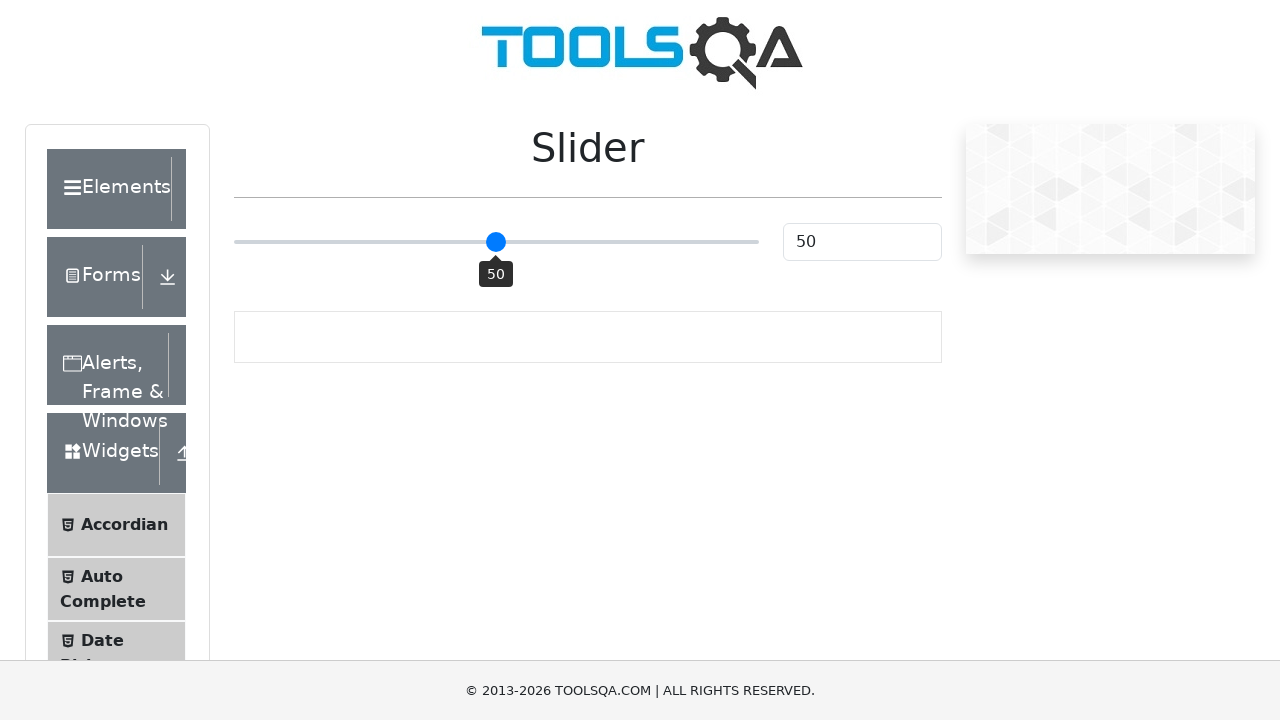

Dragged slider 50 pixels to the right at (546, 242)
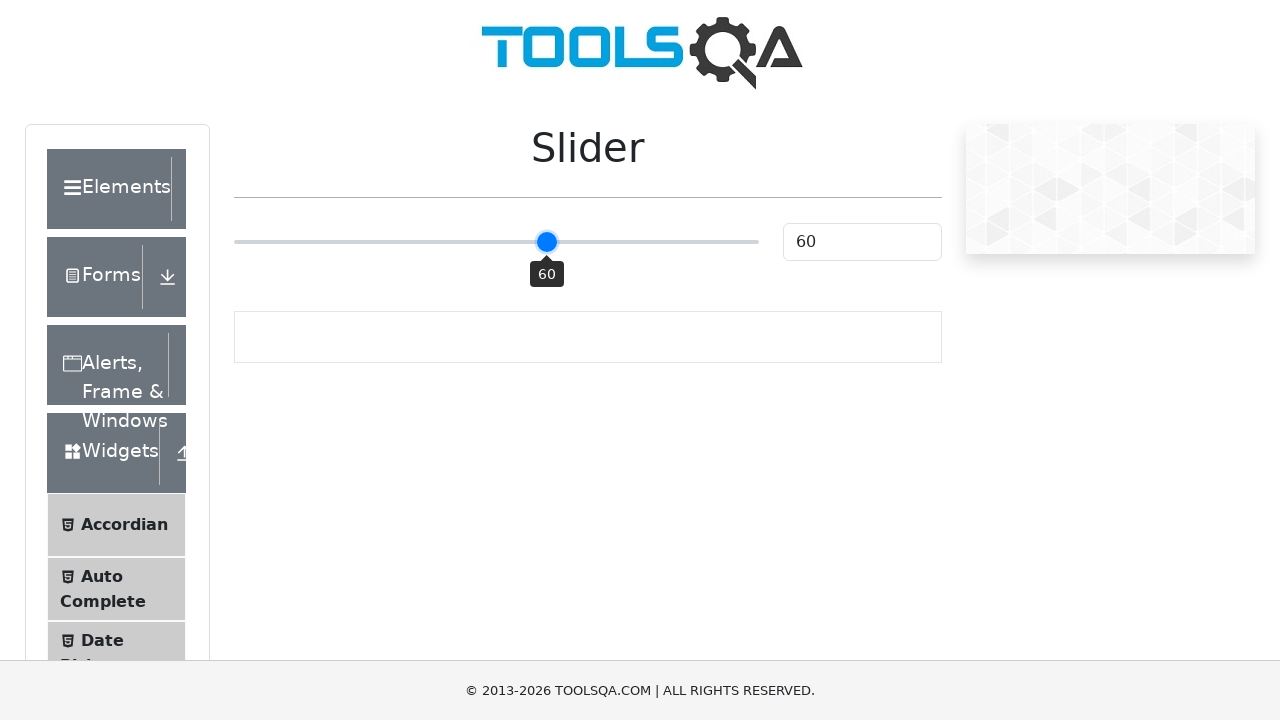

Released mouse button to complete slider drag at (546, 242)
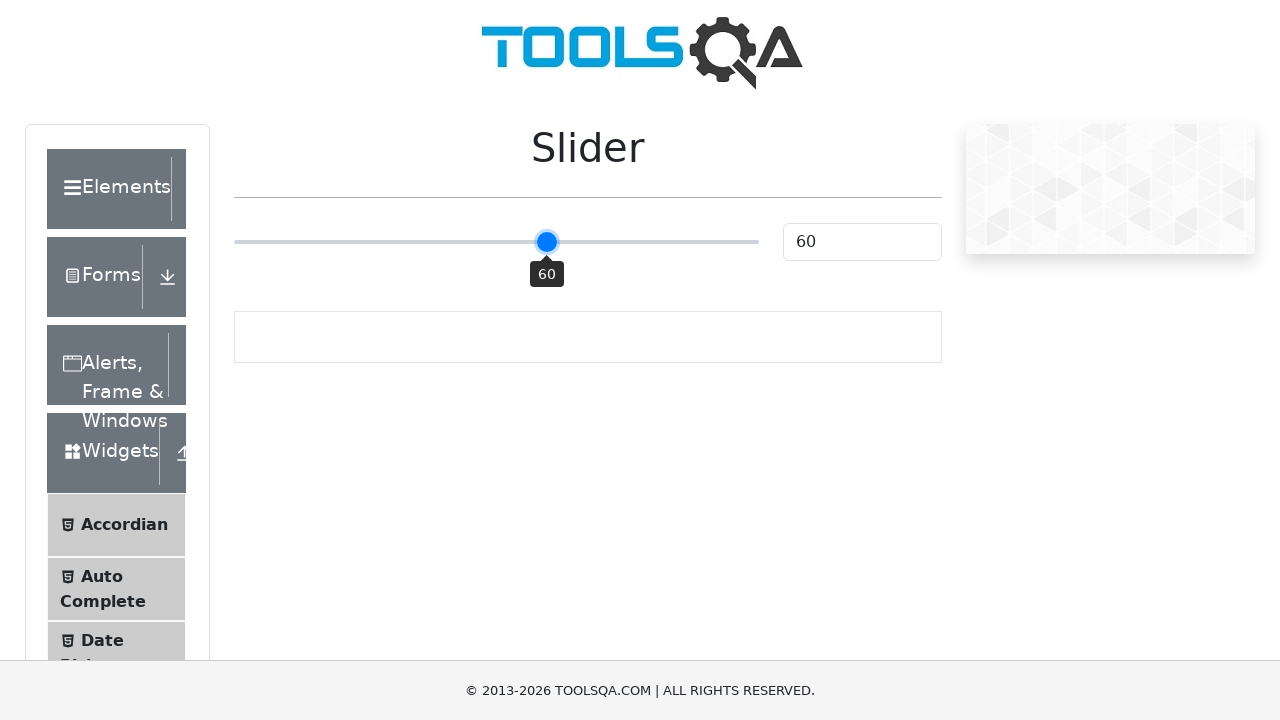

Verified slider value element is present
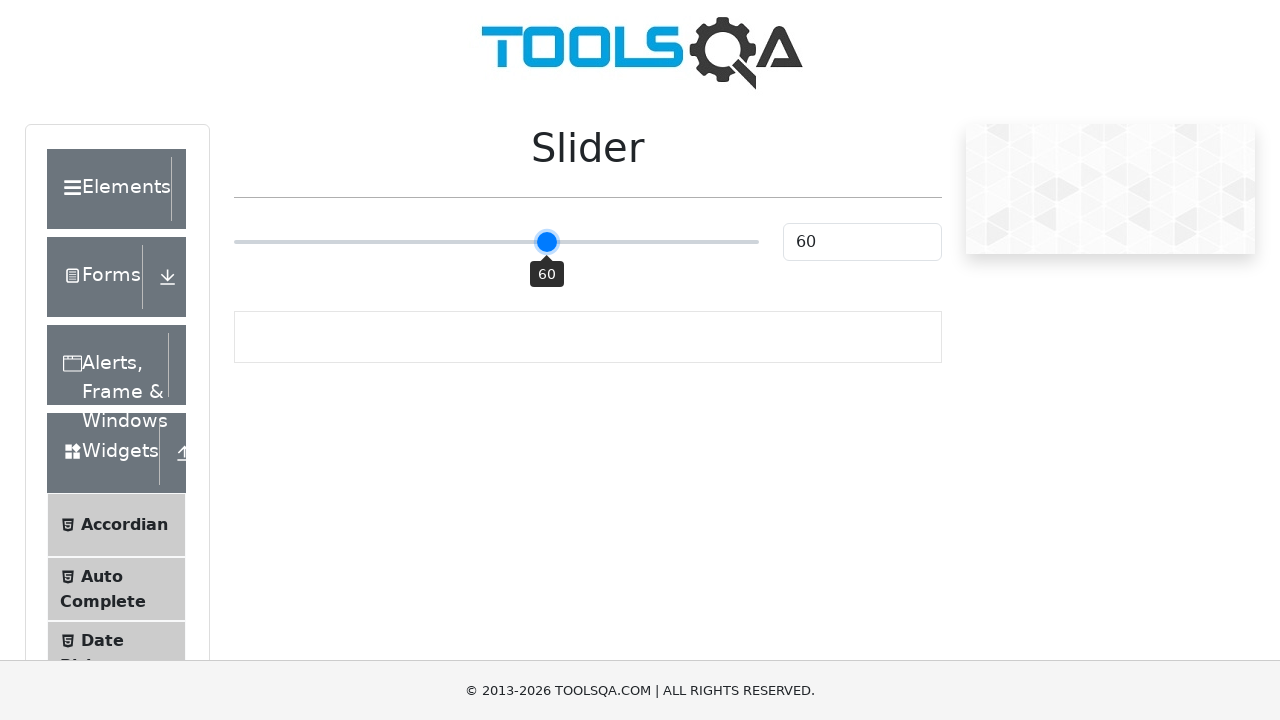

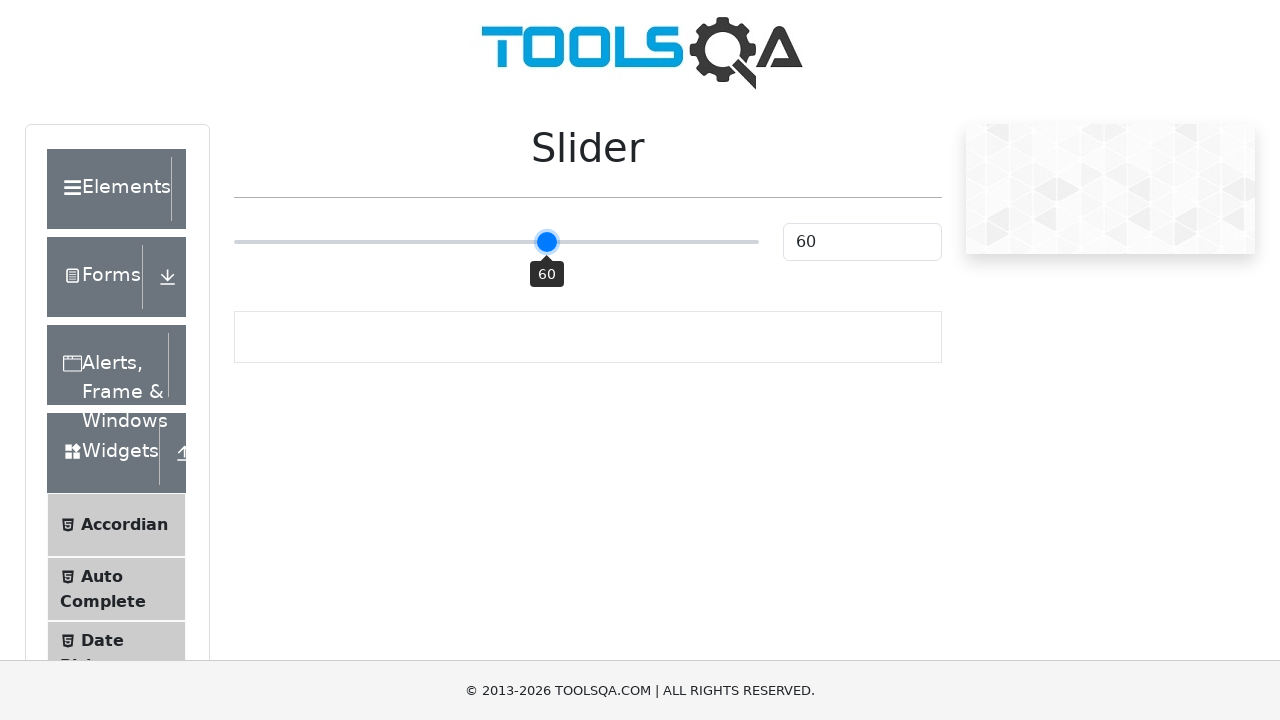